Tests that pressing Escape cancels edits to a todo item

Starting URL: https://demo.playwright.dev/todomvc

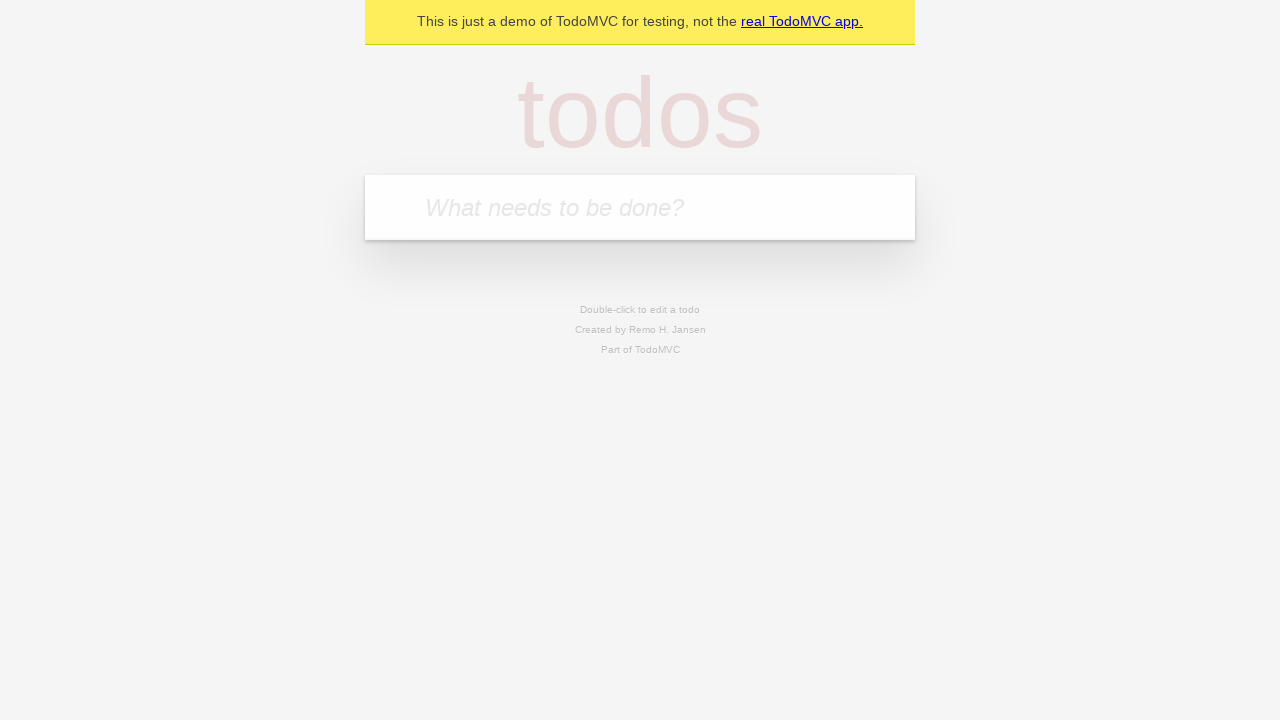

Filled new todo input with 'buy some cheese' on internal:attr=[placeholder="What needs to be done?"i]
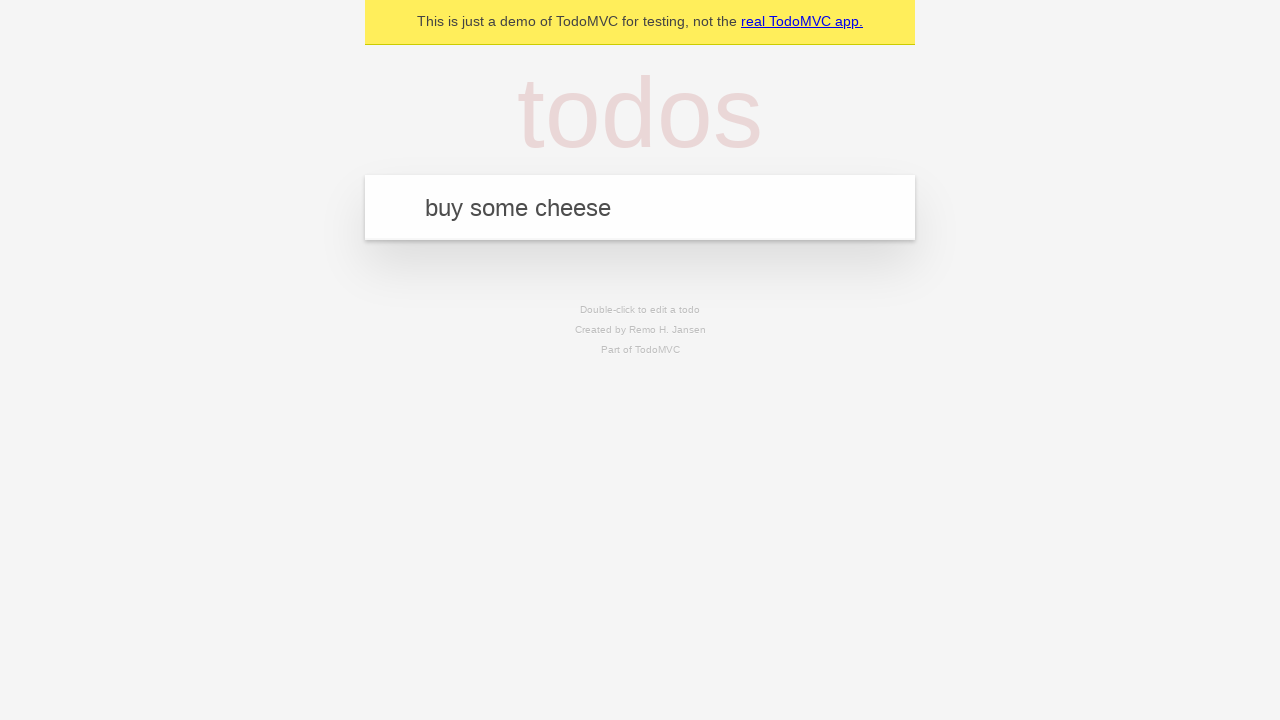

Pressed Enter to create todo 'buy some cheese' on internal:attr=[placeholder="What needs to be done?"i]
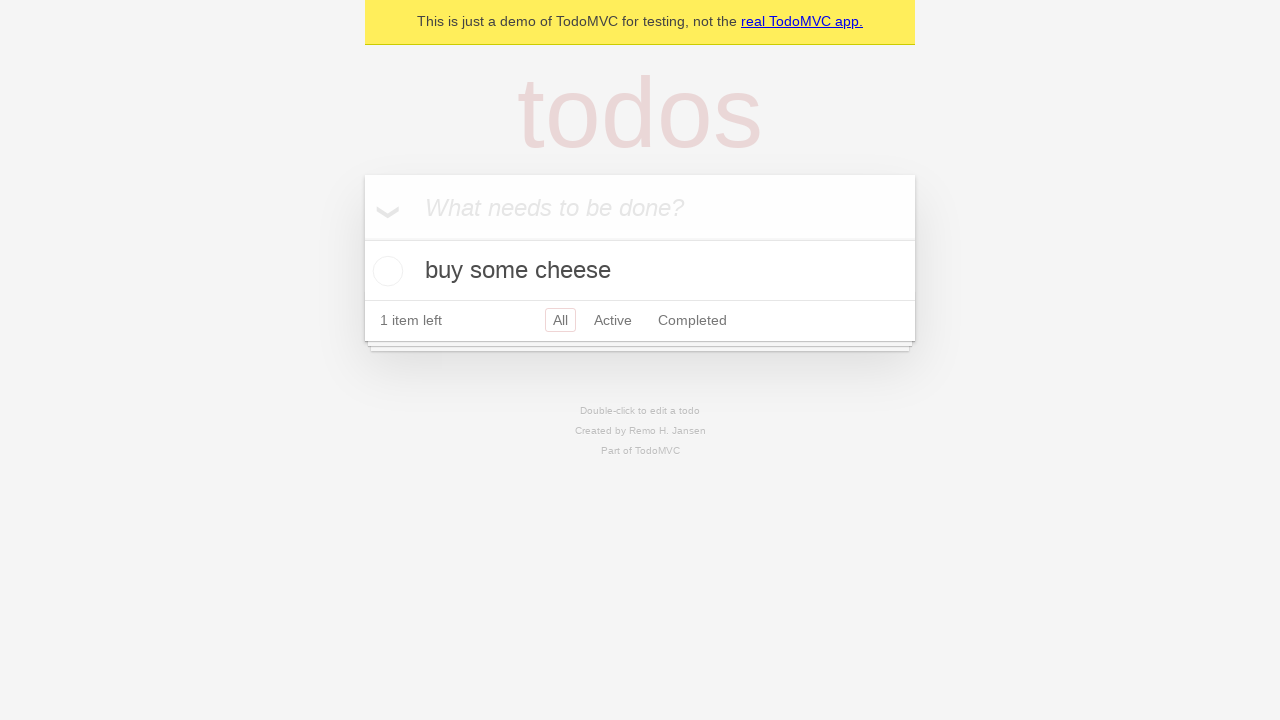

Filled new todo input with 'feed the cat' on internal:attr=[placeholder="What needs to be done?"i]
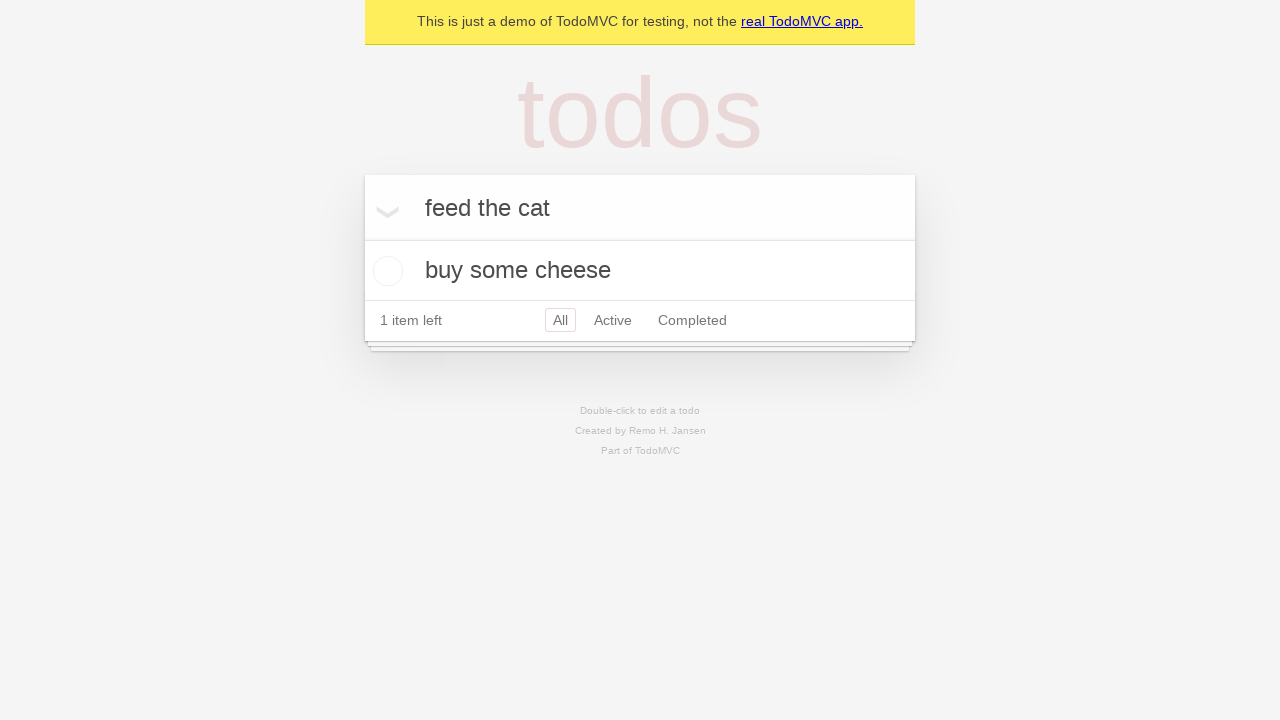

Pressed Enter to create todo 'feed the cat' on internal:attr=[placeholder="What needs to be done?"i]
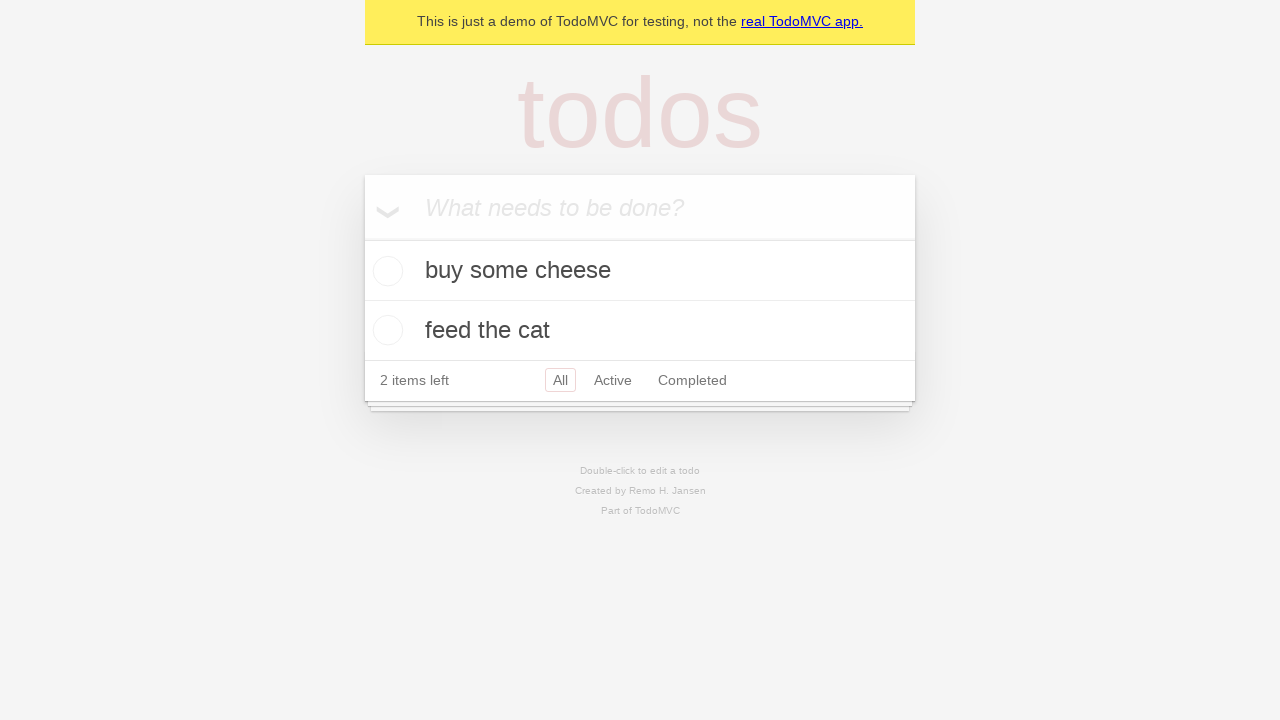

Filled new todo input with 'book a doctors appointment' on internal:attr=[placeholder="What needs to be done?"i]
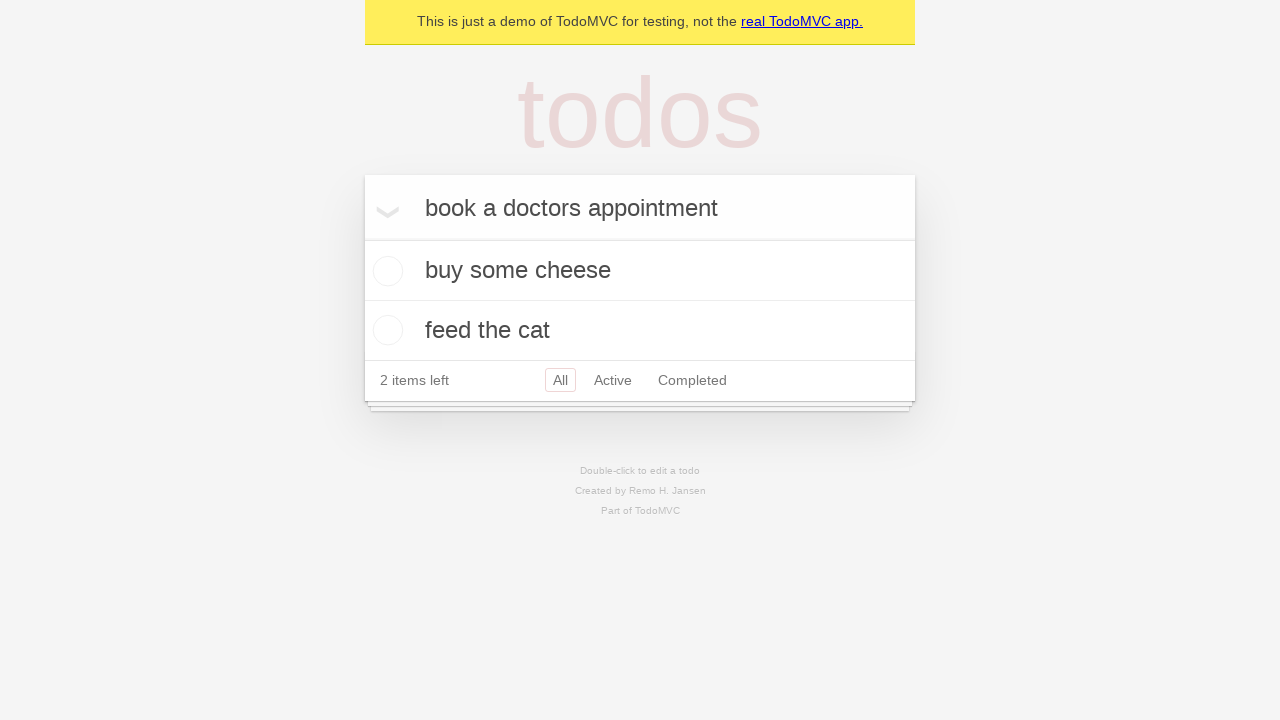

Pressed Enter to create todo 'book a doctors appointment' on internal:attr=[placeholder="What needs to be done?"i]
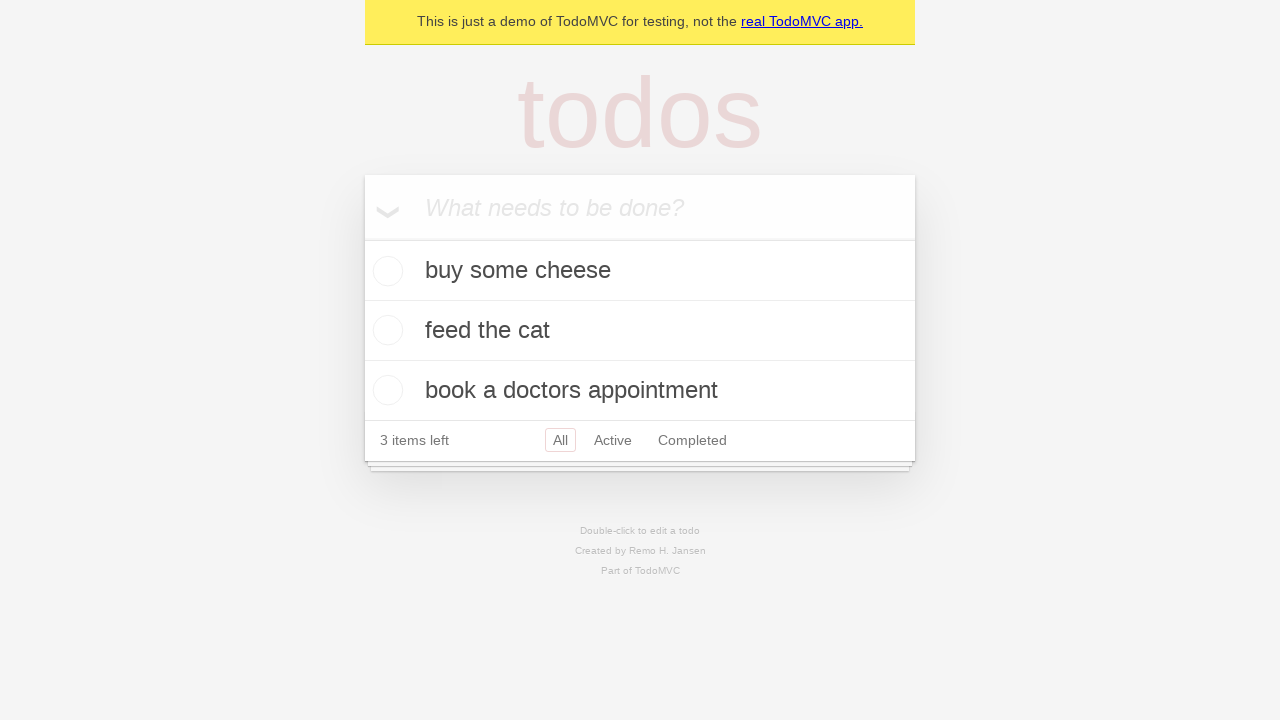

Waited for third todo item to load
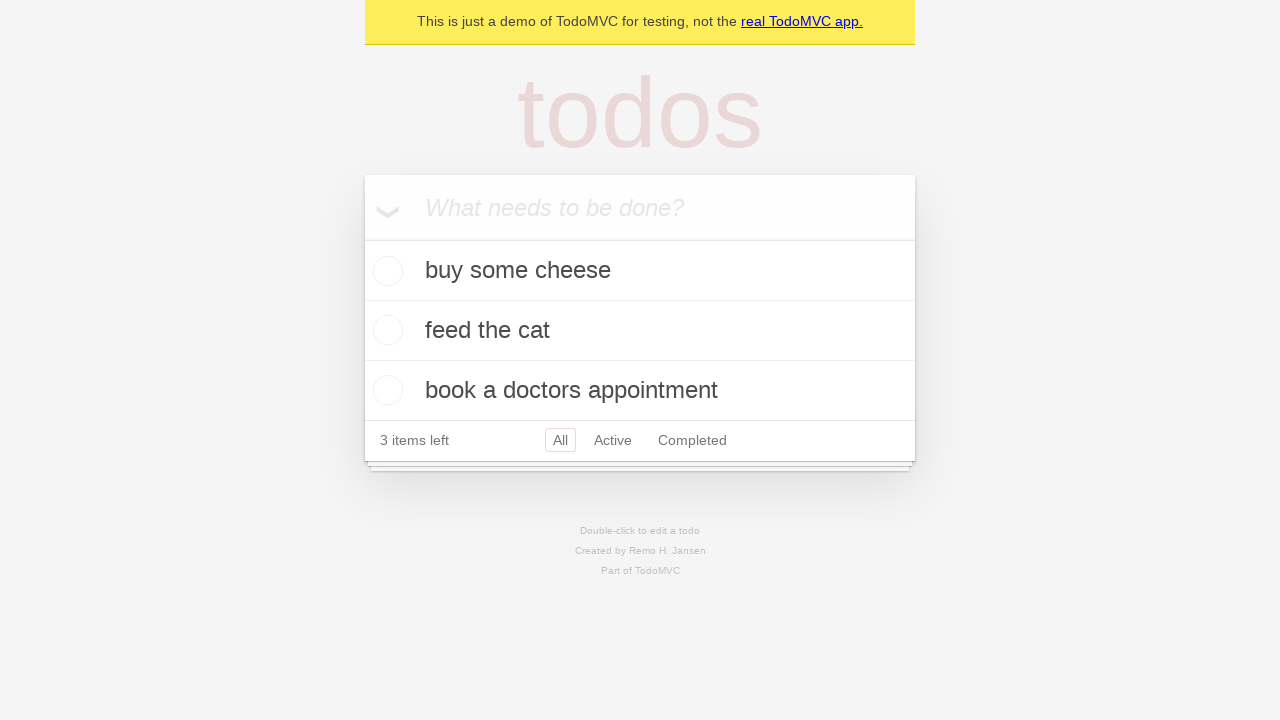

Double-clicked second todo item to enter edit mode at (640, 331) on [data-testid='todo-item'] >> nth=1
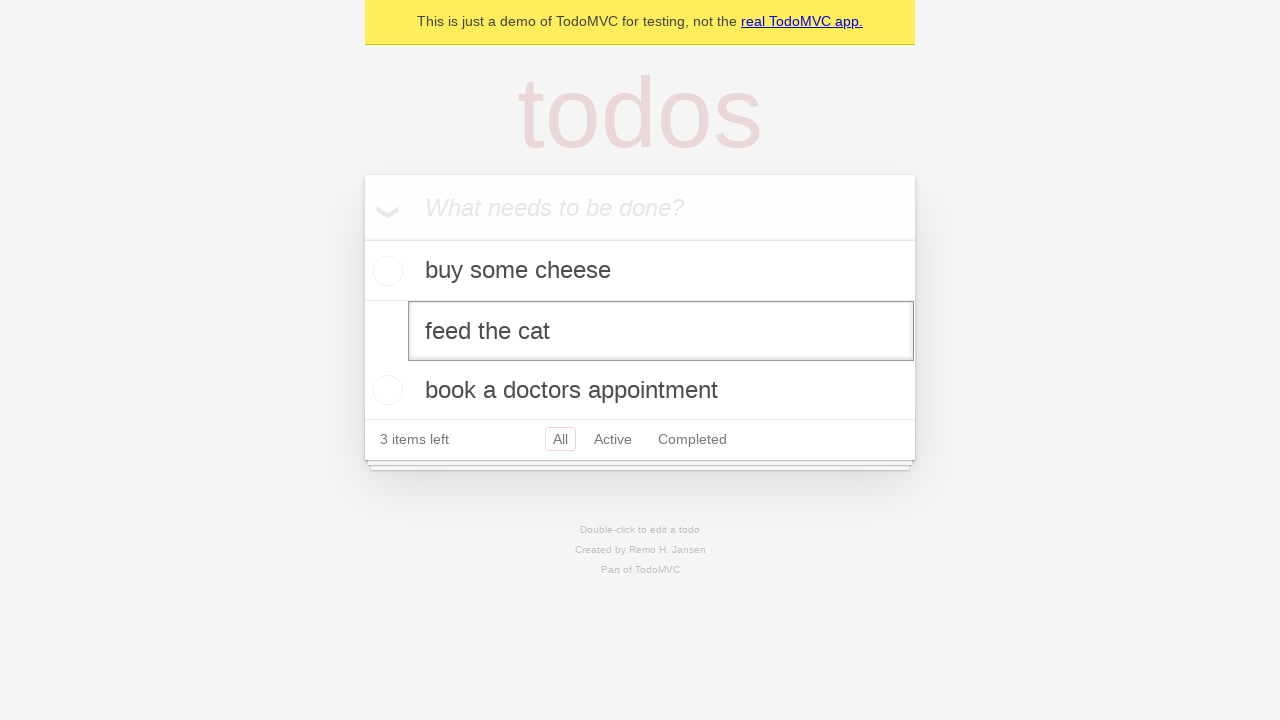

Filled edit input with 'buy some sausages' on [data-testid='todo-item'] >> nth=1 >> internal:role=textbox[name="Edit"i]
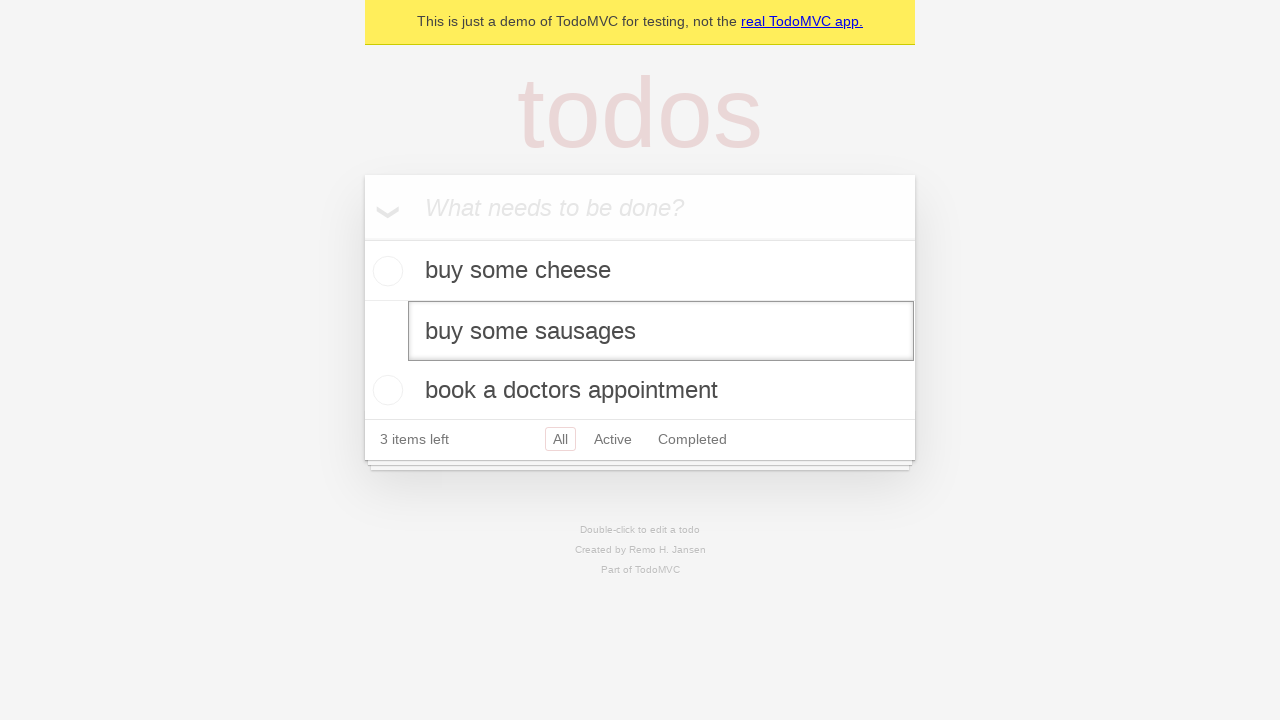

Pressed Escape to cancel edit on [data-testid='todo-item'] >> nth=1 >> internal:role=textbox[name="Edit"i]
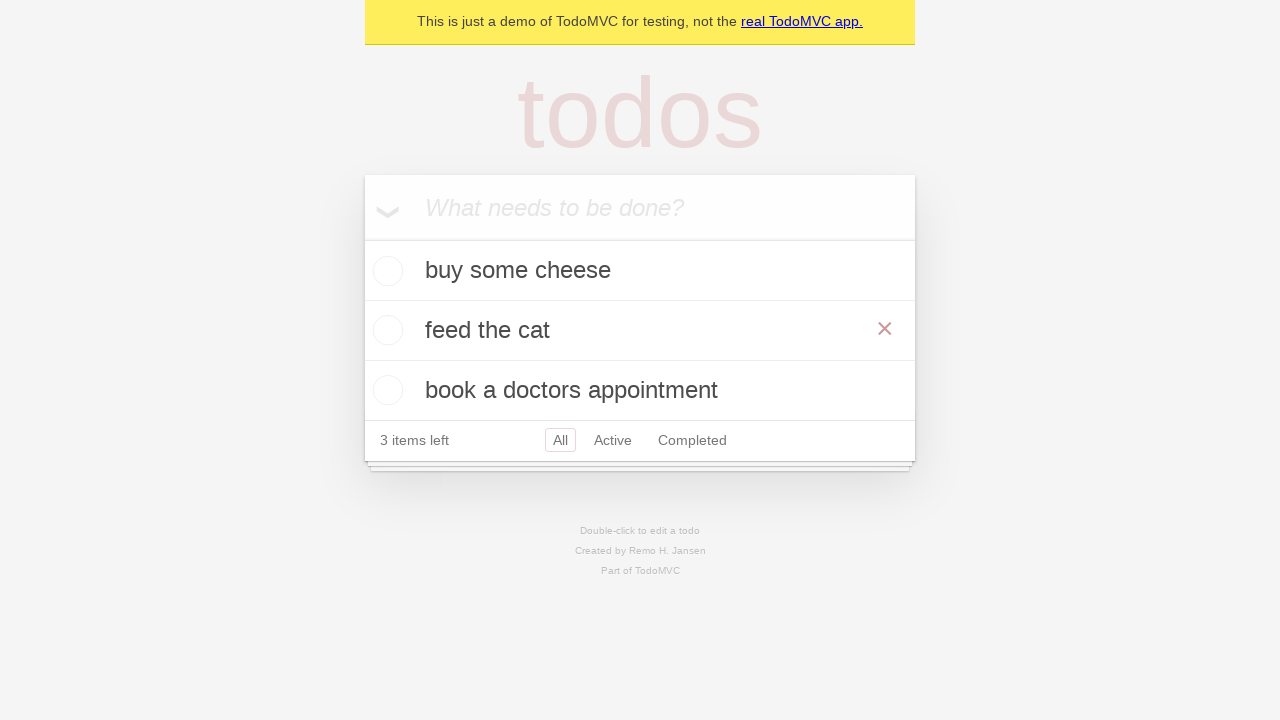

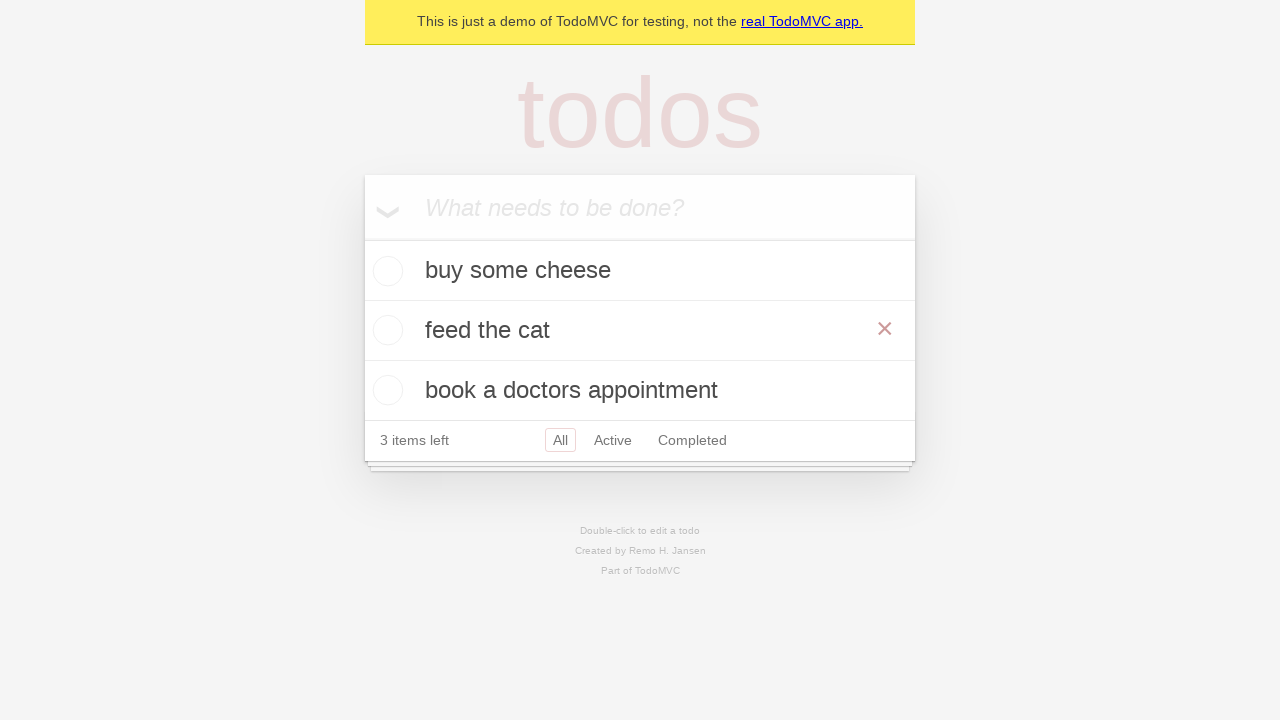